Tests a complete form submission workflow by filling out personal information fields (first name, last name, job title), selecting radio button and checkbox options, choosing from a dropdown menu, entering a date, and submitting the form.

Starting URL: https://formy-project.herokuapp.com/form

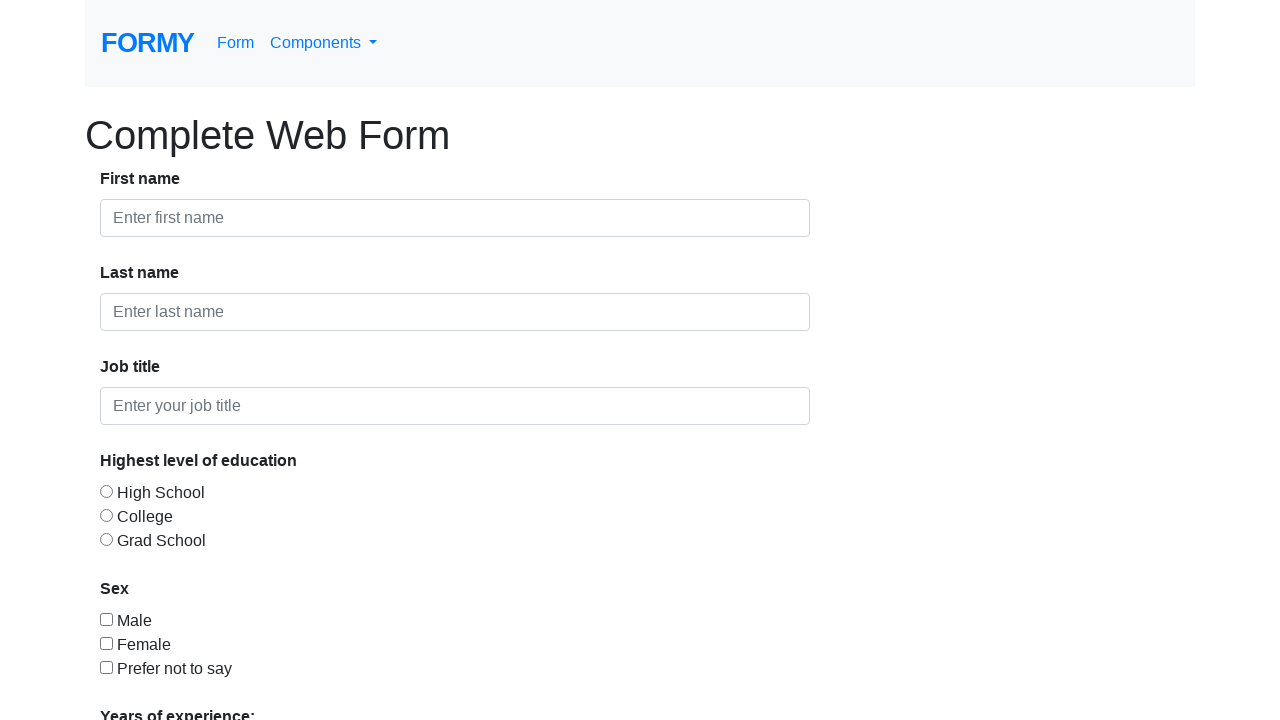

Filled first name field with 'John' on #first-name
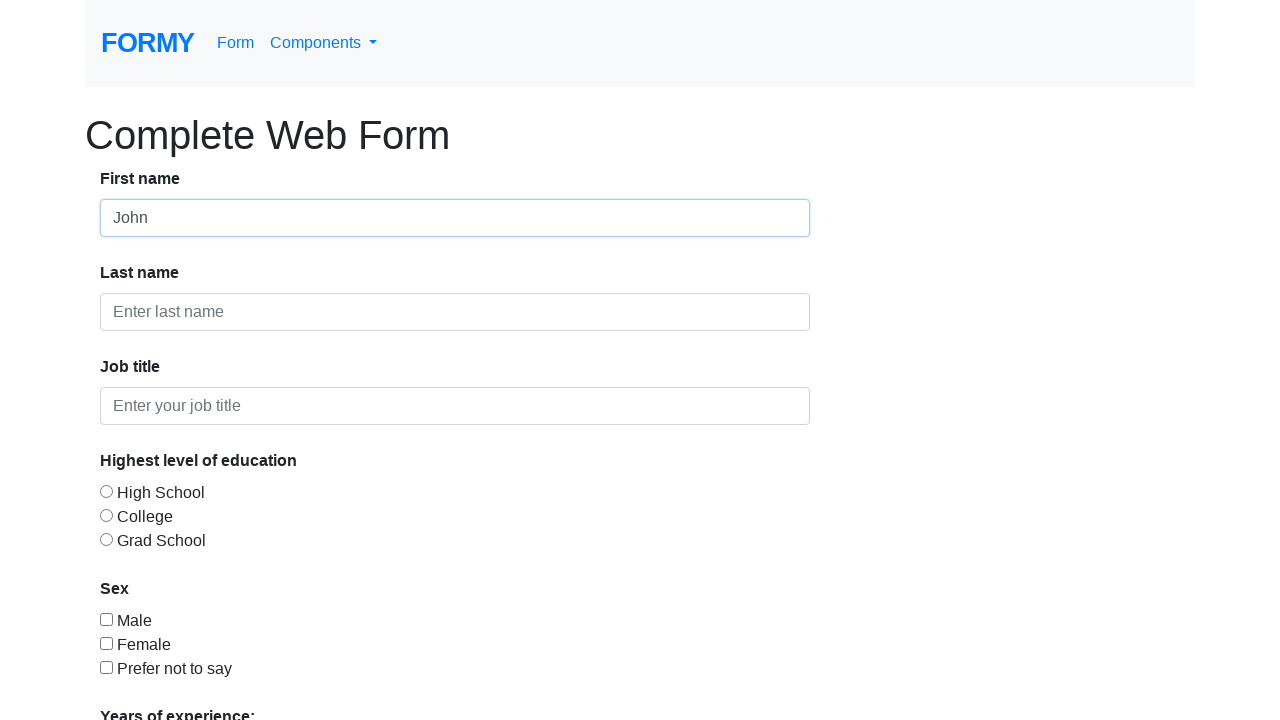

Filled last name field with 'Doe' on #last-name
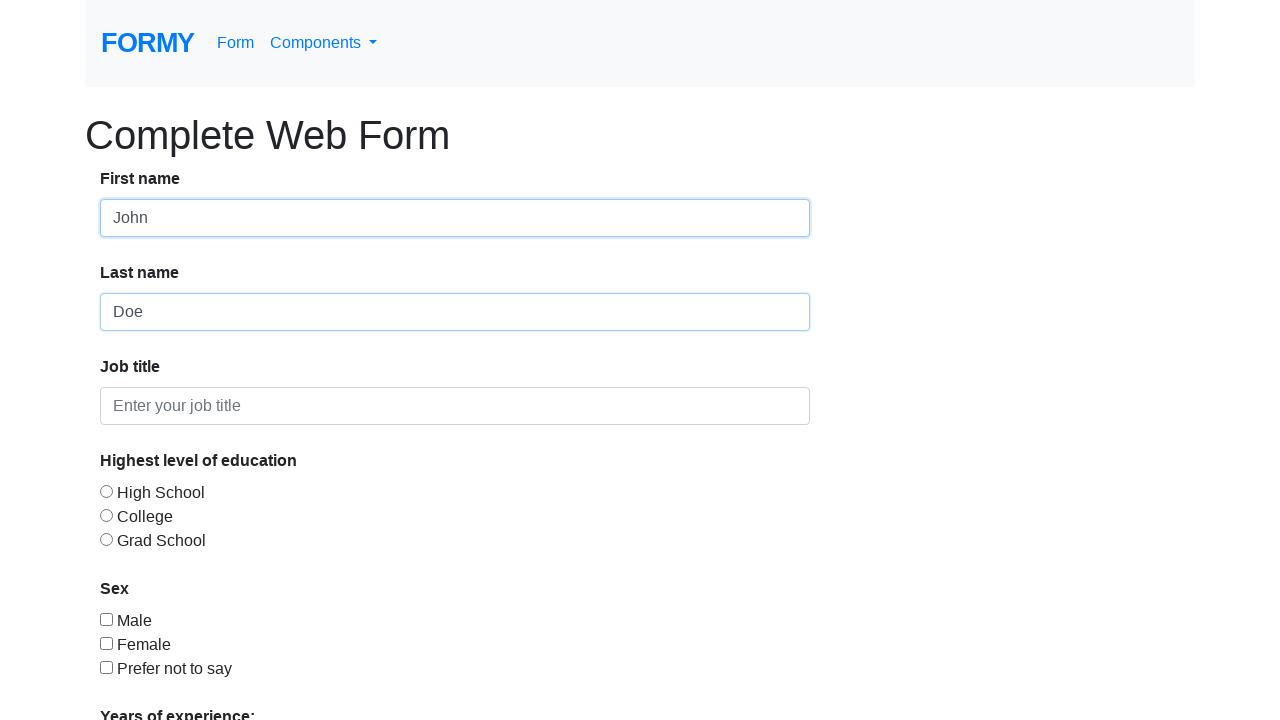

Filled job title field with 'QA Engineer' on #job-title
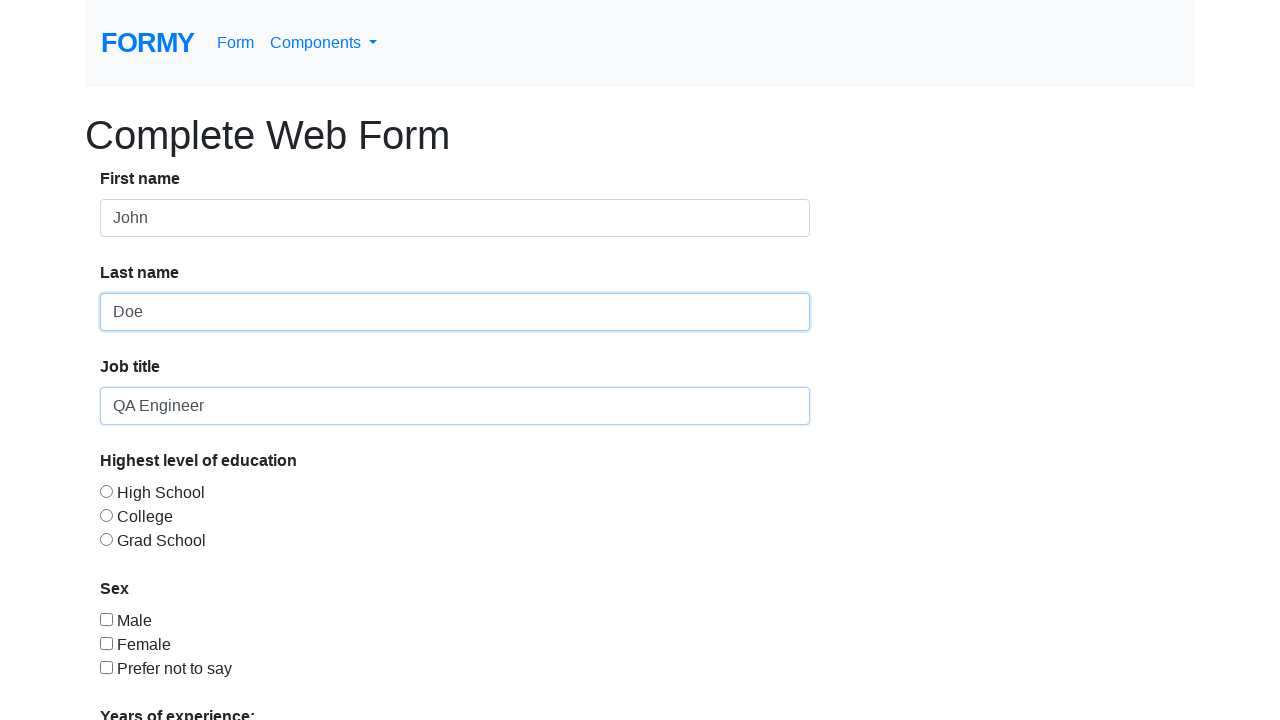

Selected education level radio button (Graduate) at (106, 539) on #radio-button-3
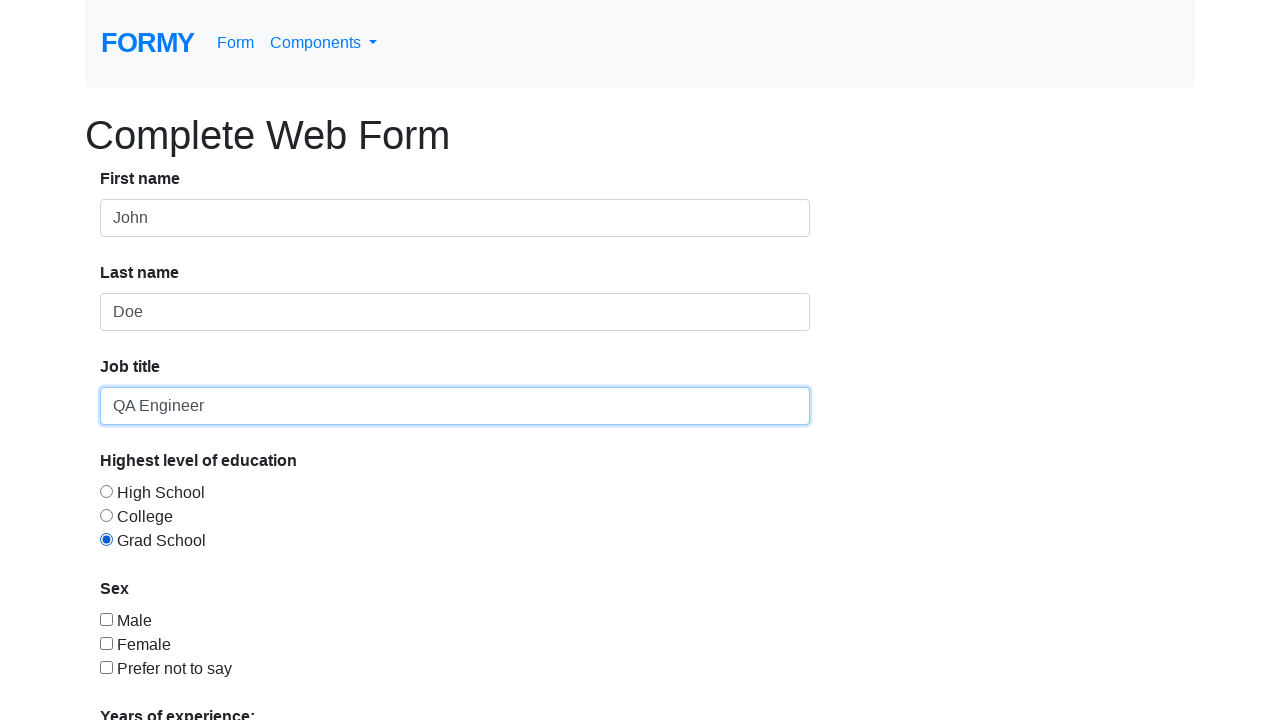

Scrolled down to see more form options
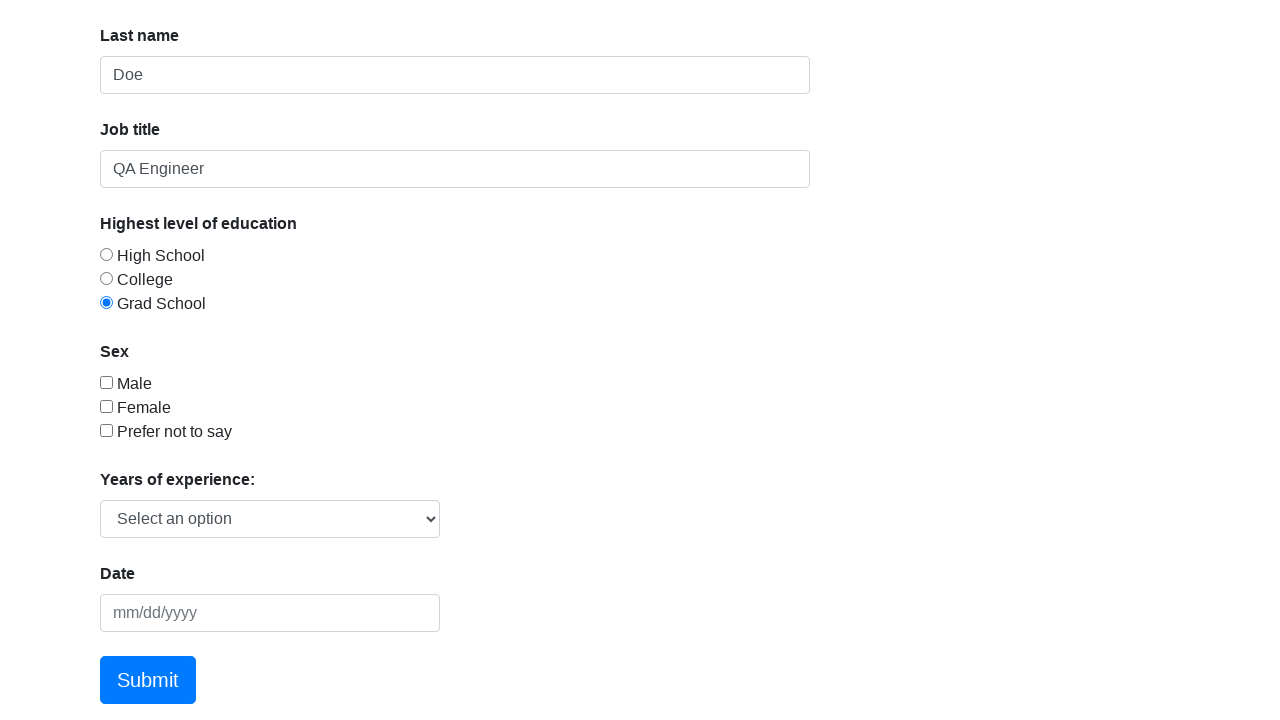

Selected checkbox option 2 at (106, 406) on #checkbox-2
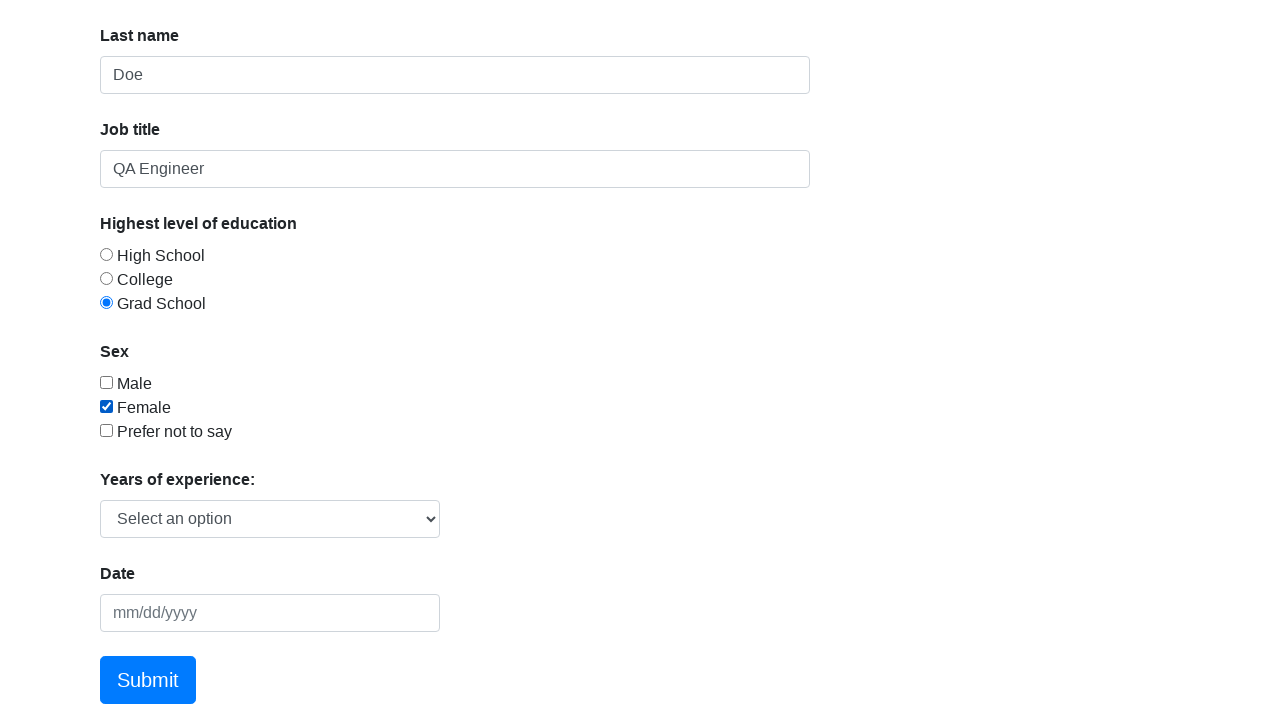

Selected checkbox option 3 at (106, 430) on #checkbox-3
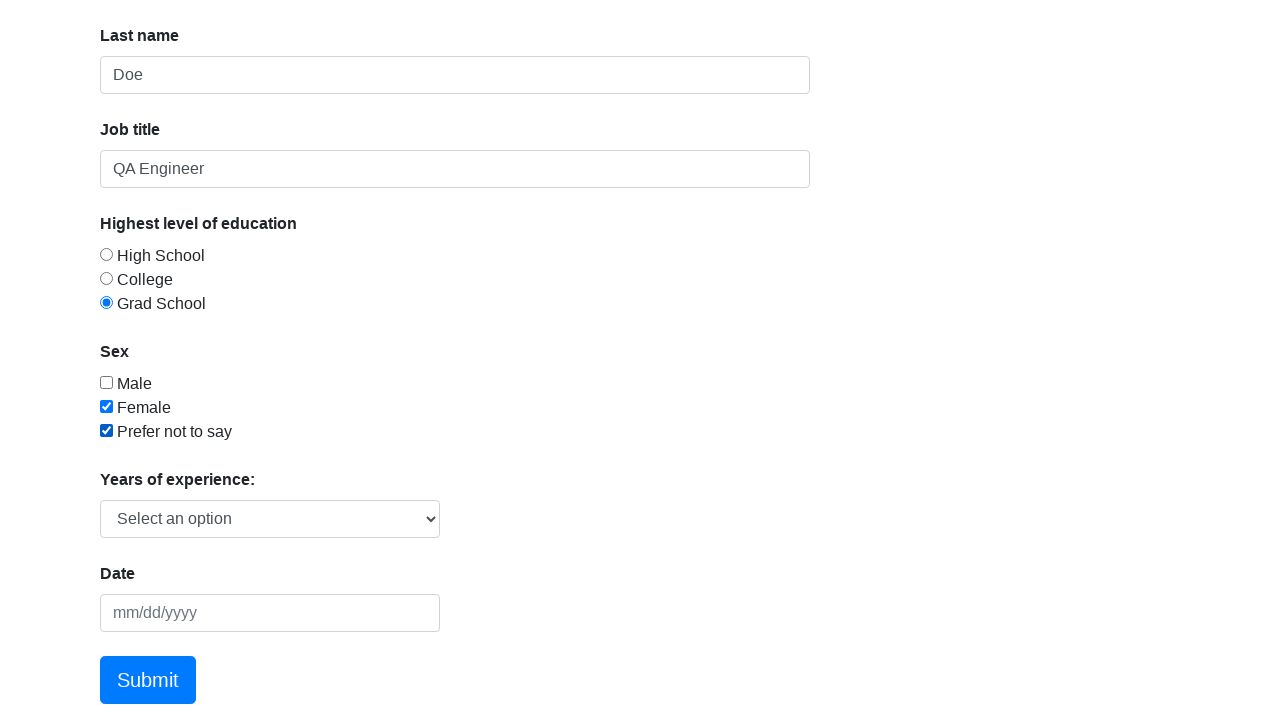

Selected option from dropdown menu (index 2) on #select-menu
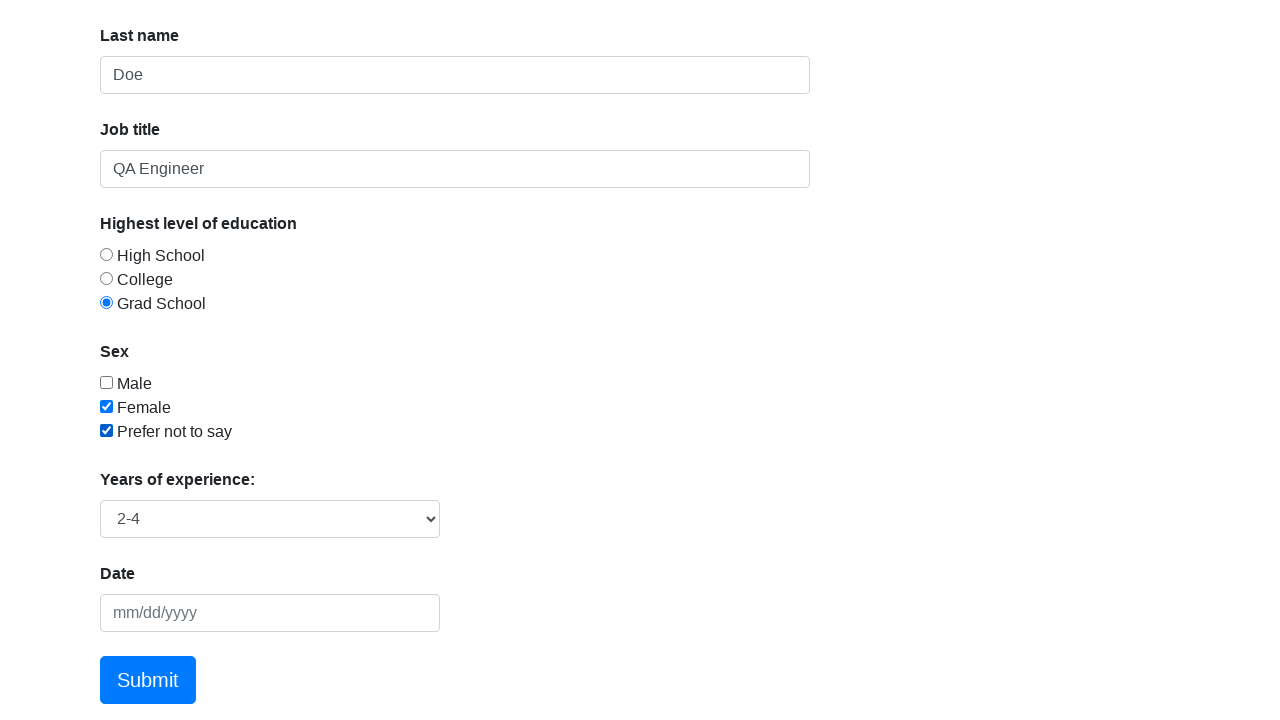

Filled date picker field with '05/10/2025' on #datepicker
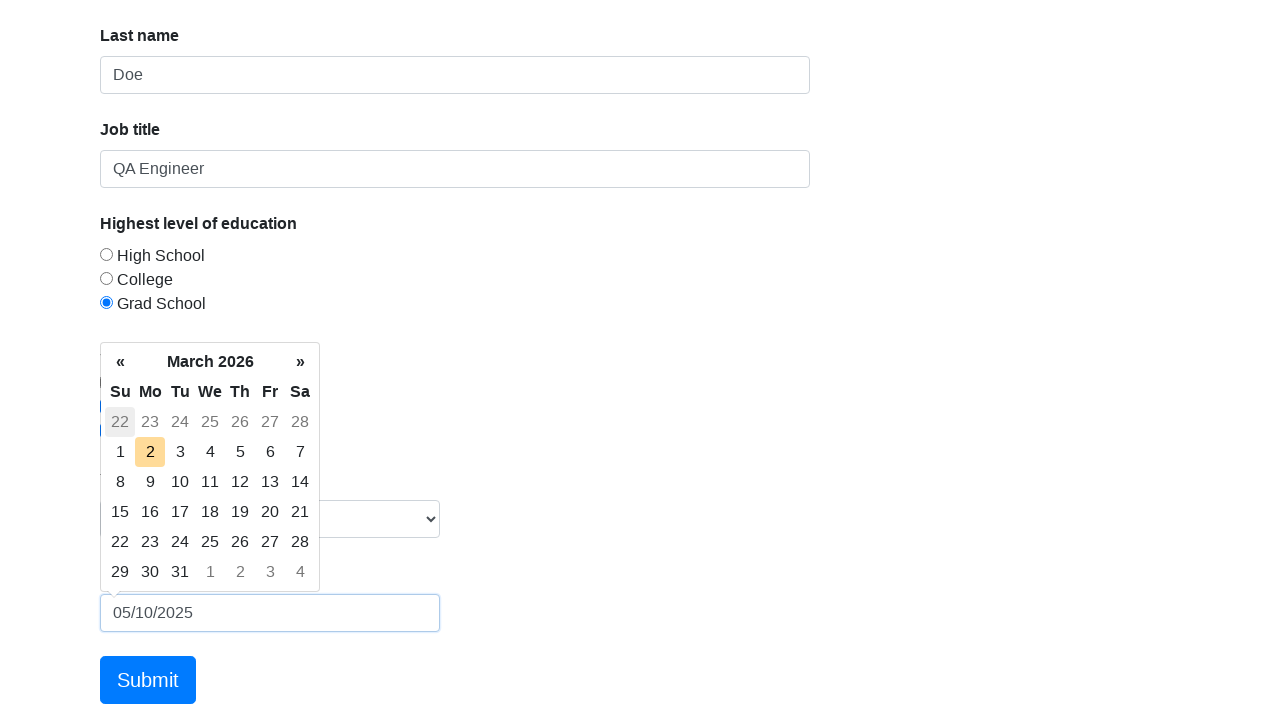

Clicked submit button at (148, 680) on a:has-text('Submit')
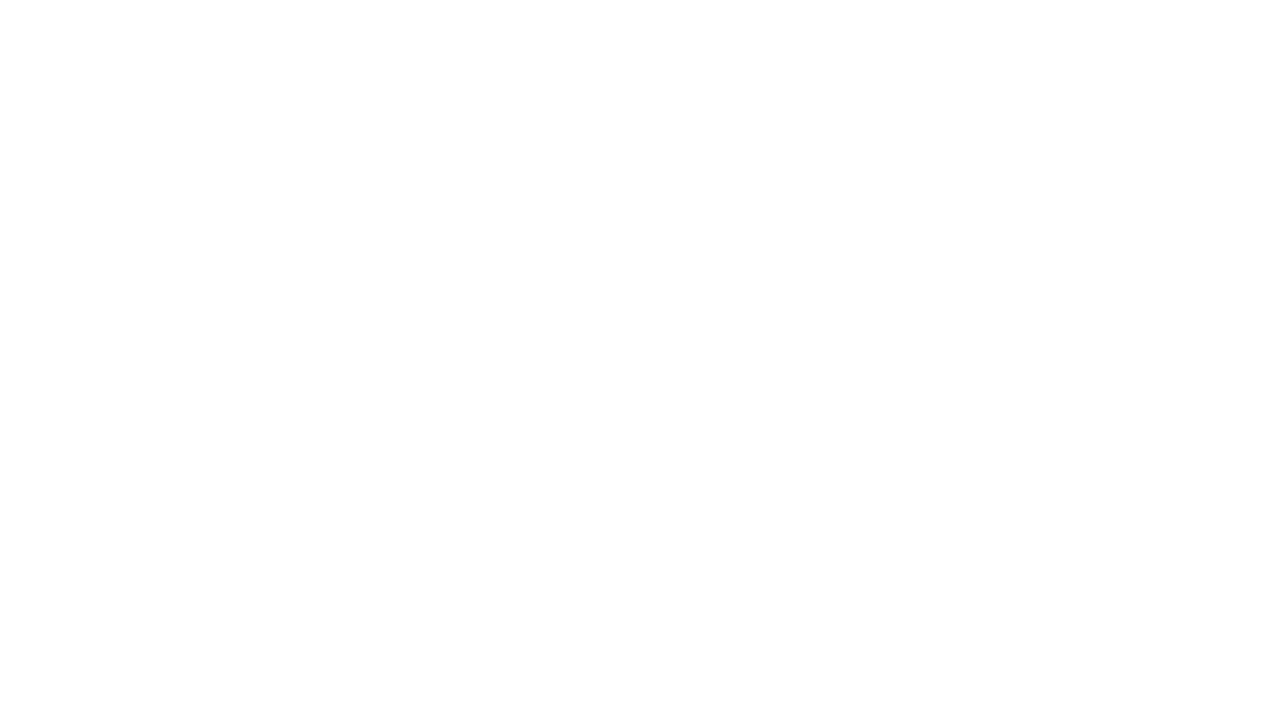

Form submission completed and page loaded
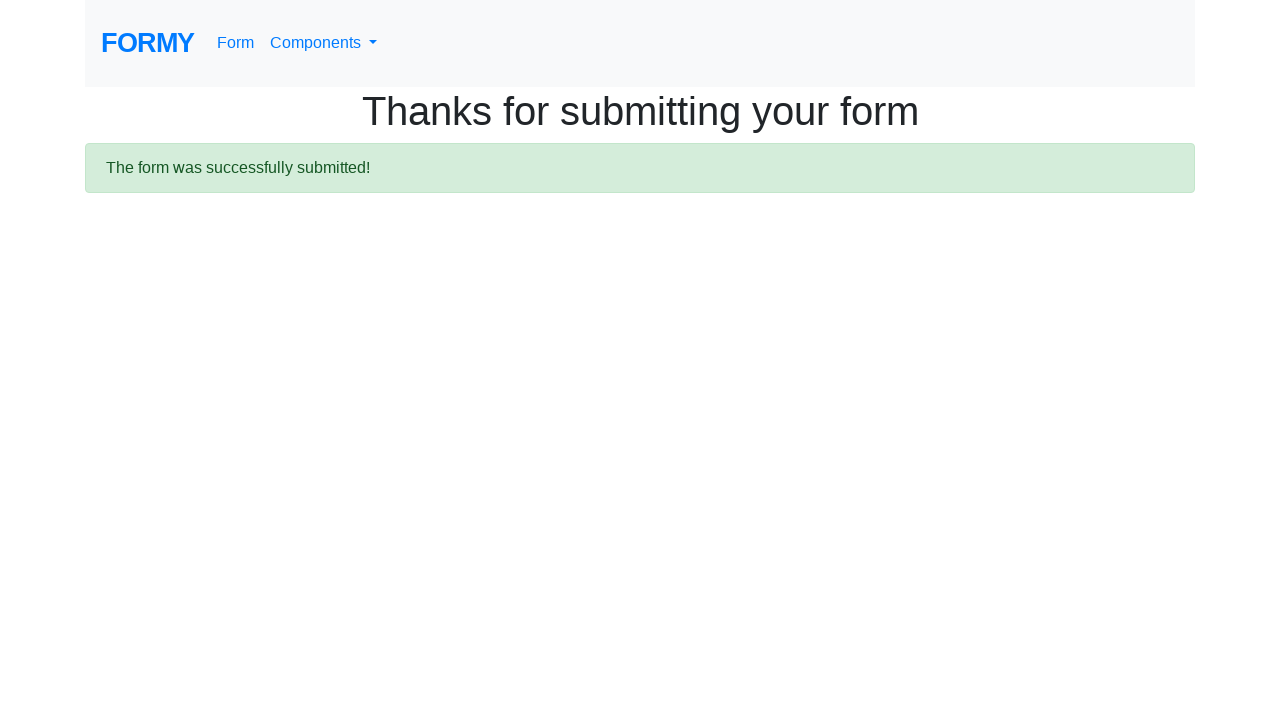

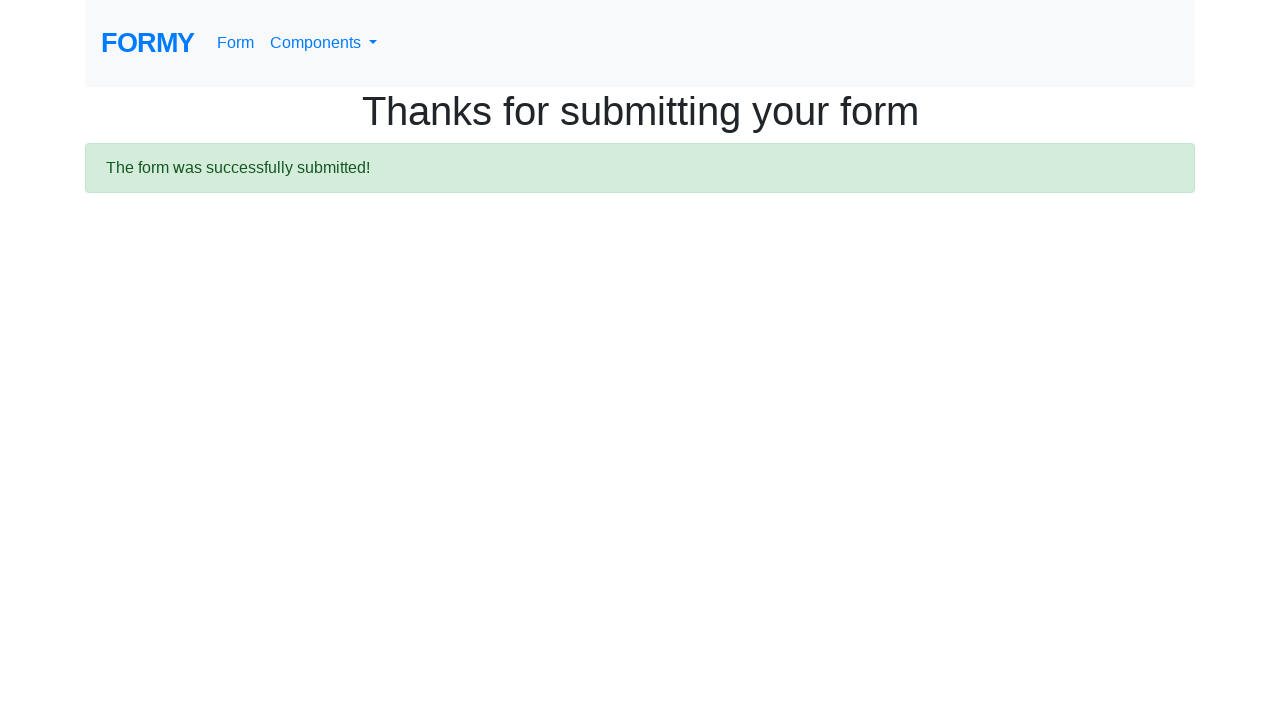